Solves a math problem by reading two numbers from the page, calculating their sum, and selecting the answer from a dropdown menu

Starting URL: http://suninjuly.github.io/selects1.html

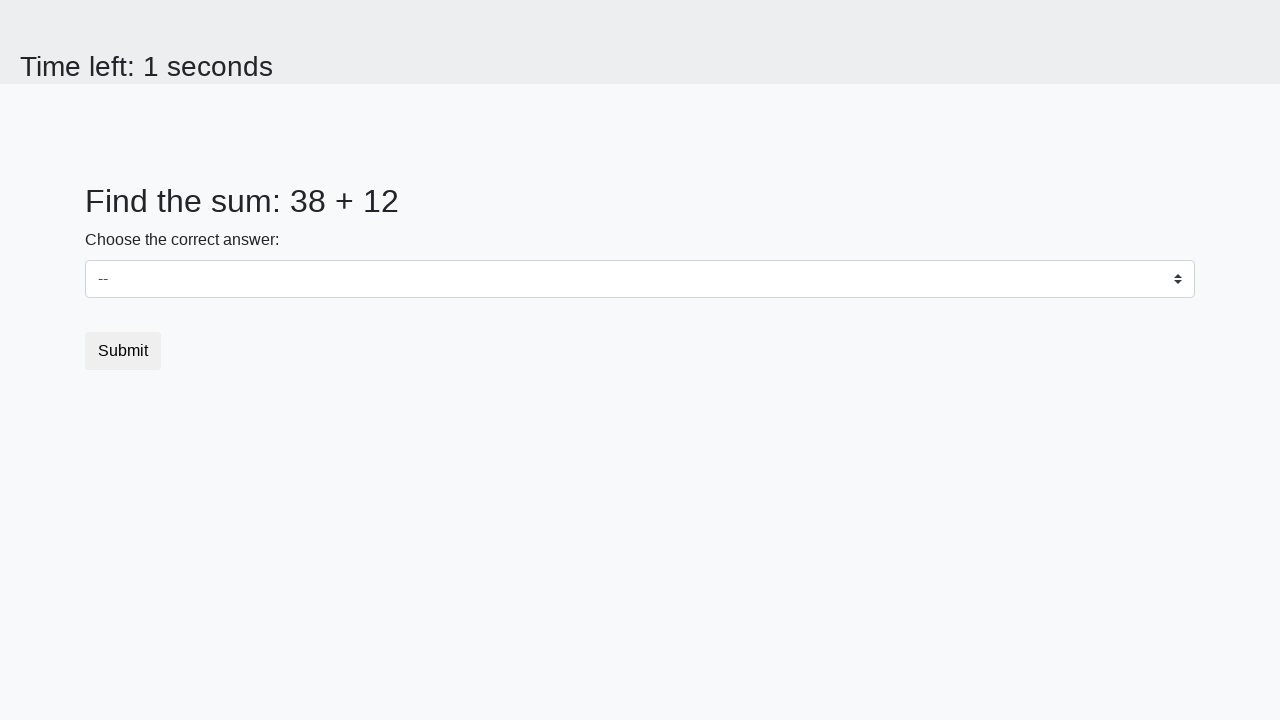

Read first number from #num1 element
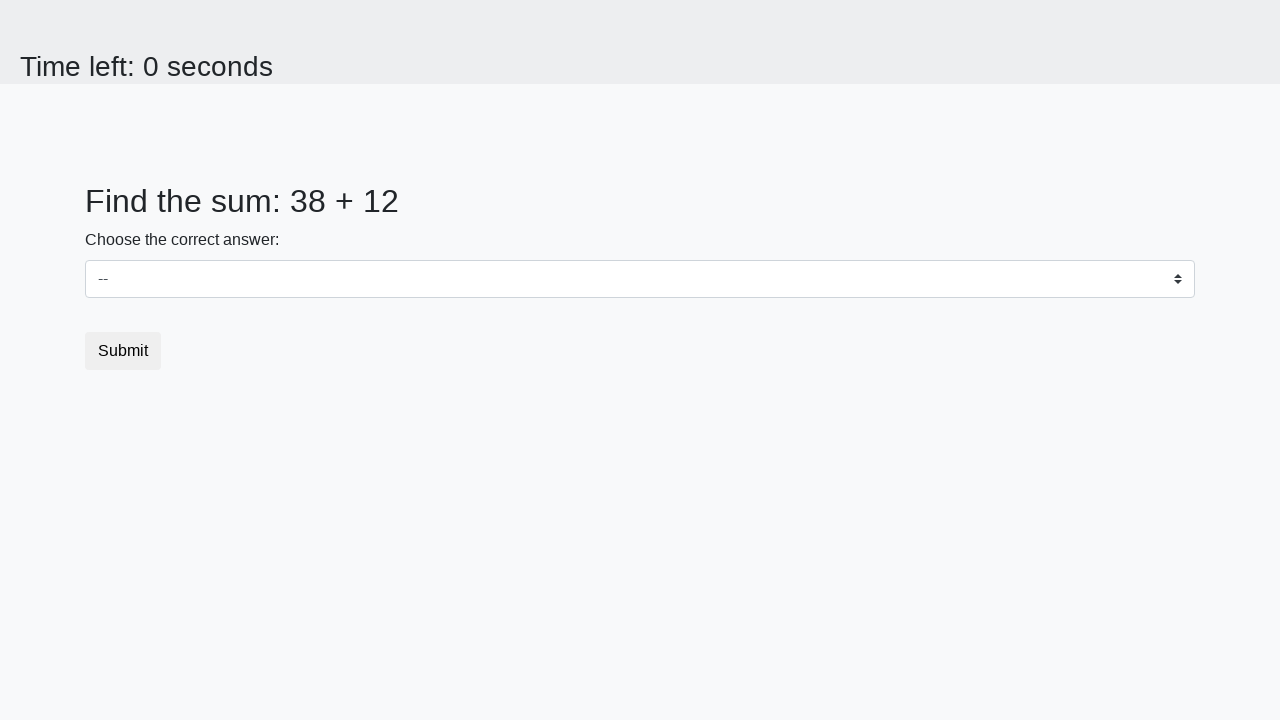

Read second number from #num2 element
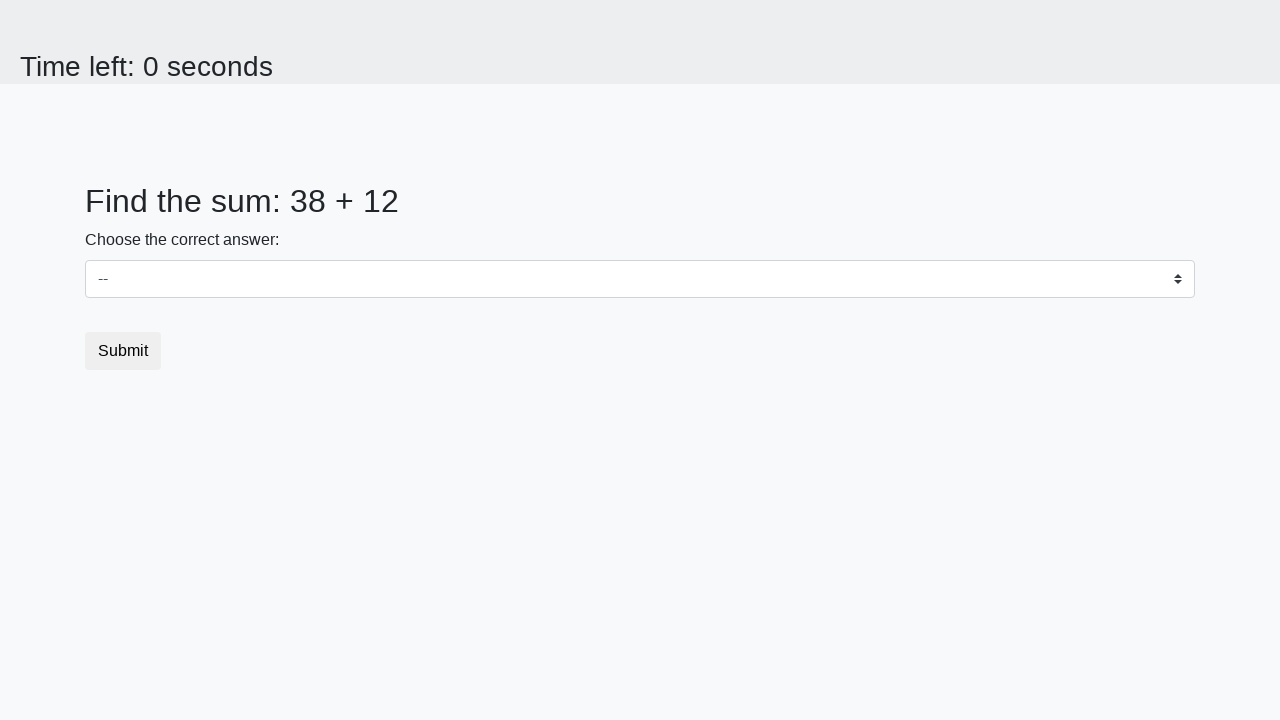

Calculated sum: 38 + 12 = 50
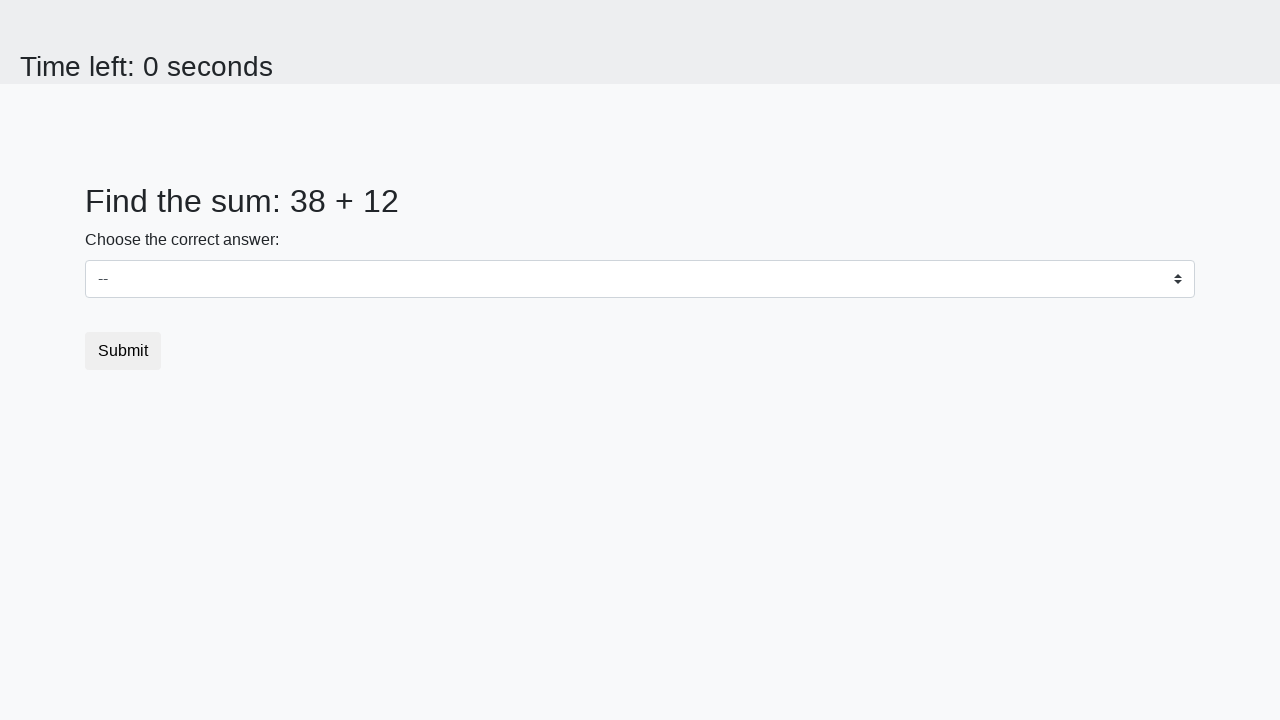

Selected answer 50 from dropdown menu on #dropdown
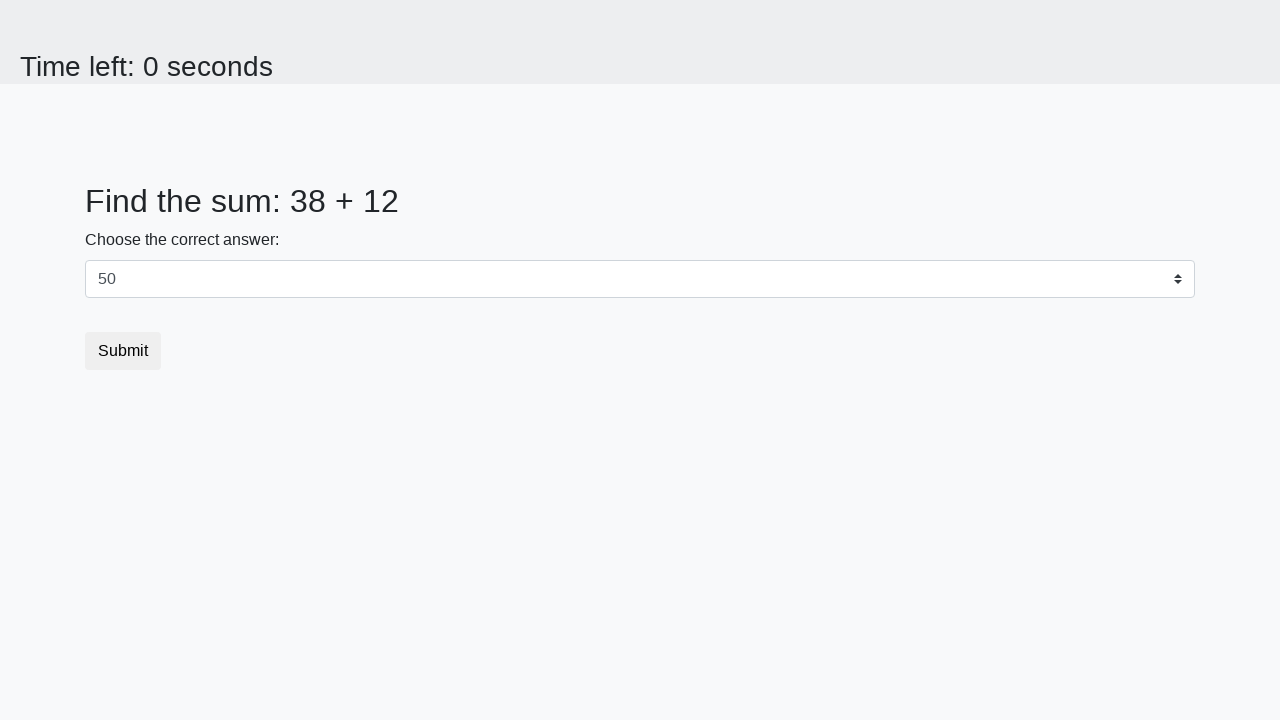

Clicked submit button to complete the problem at (123, 351) on button.btn
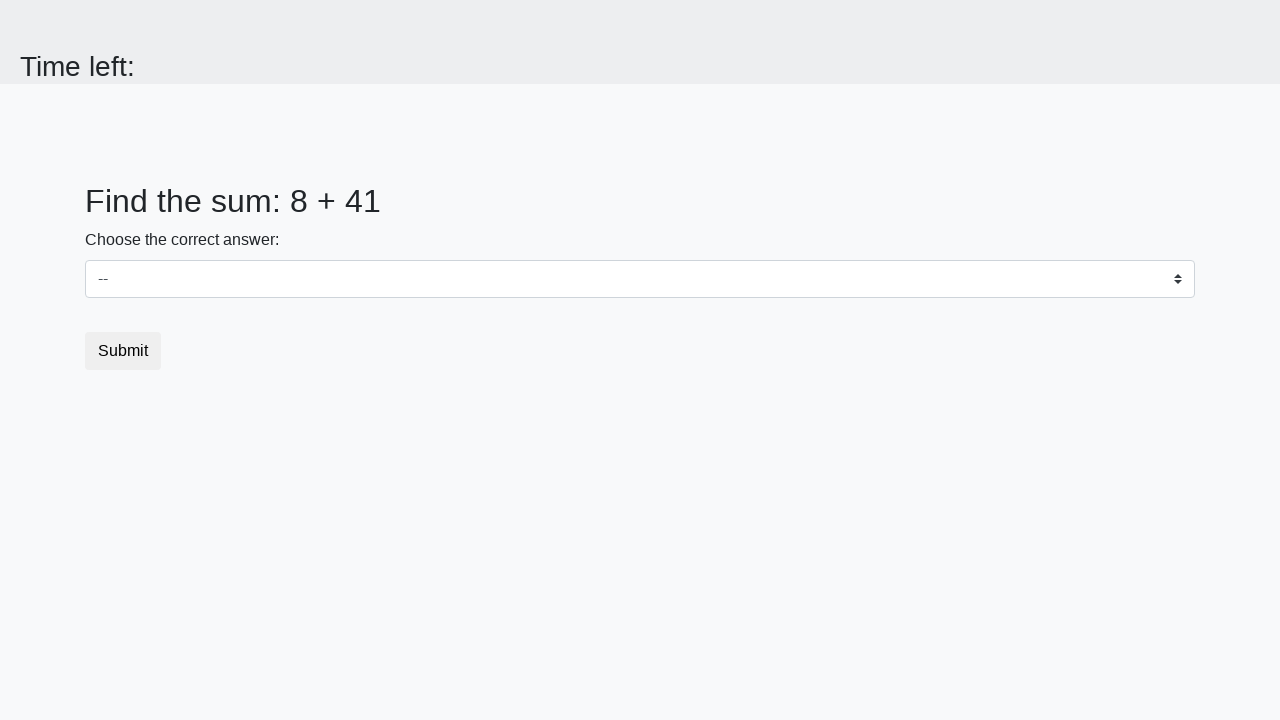

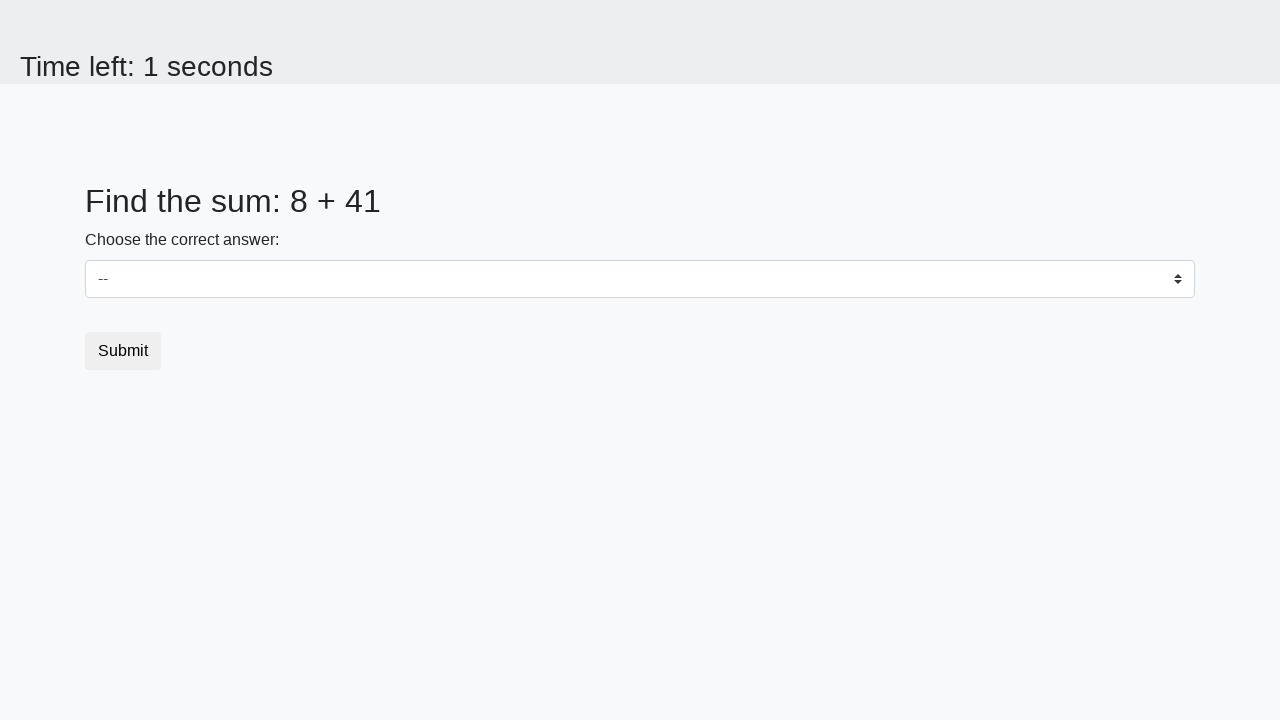